Tests clicking the prompt alert button and dismissing it, verifying no result is shown

Starting URL: https://demoqa.com/alerts

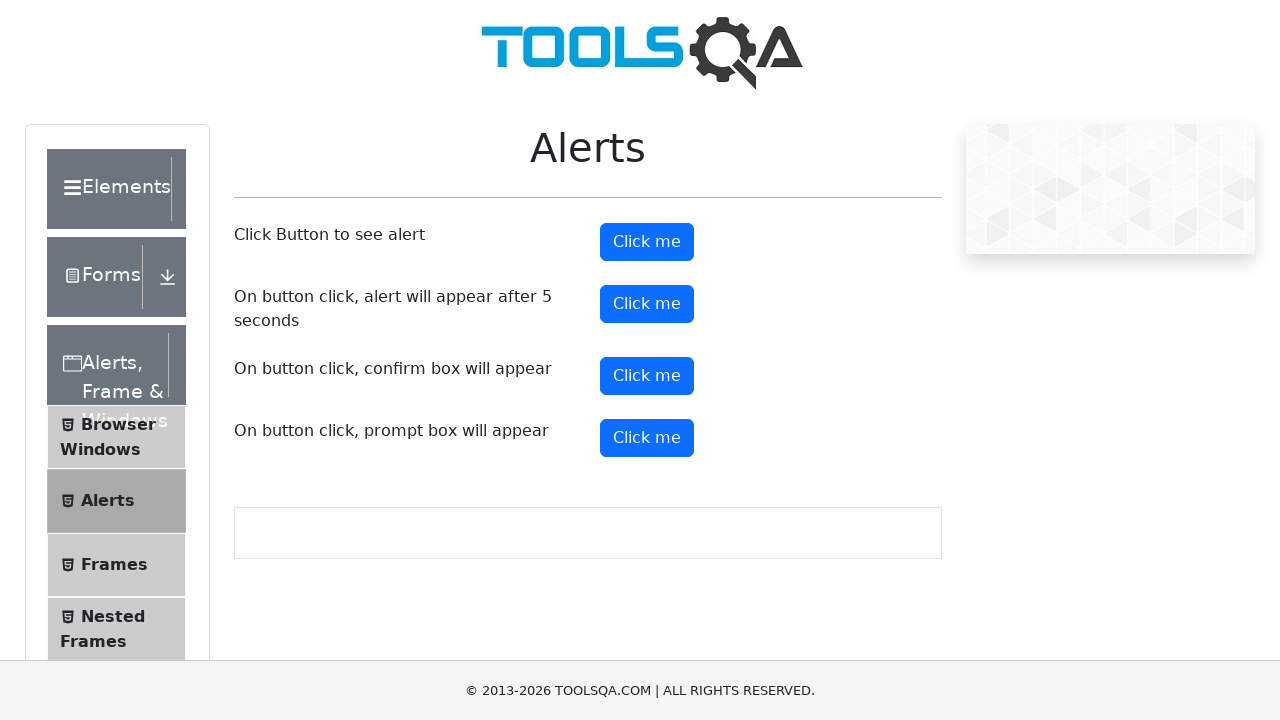

Set up dialog handler to dismiss prompt alert
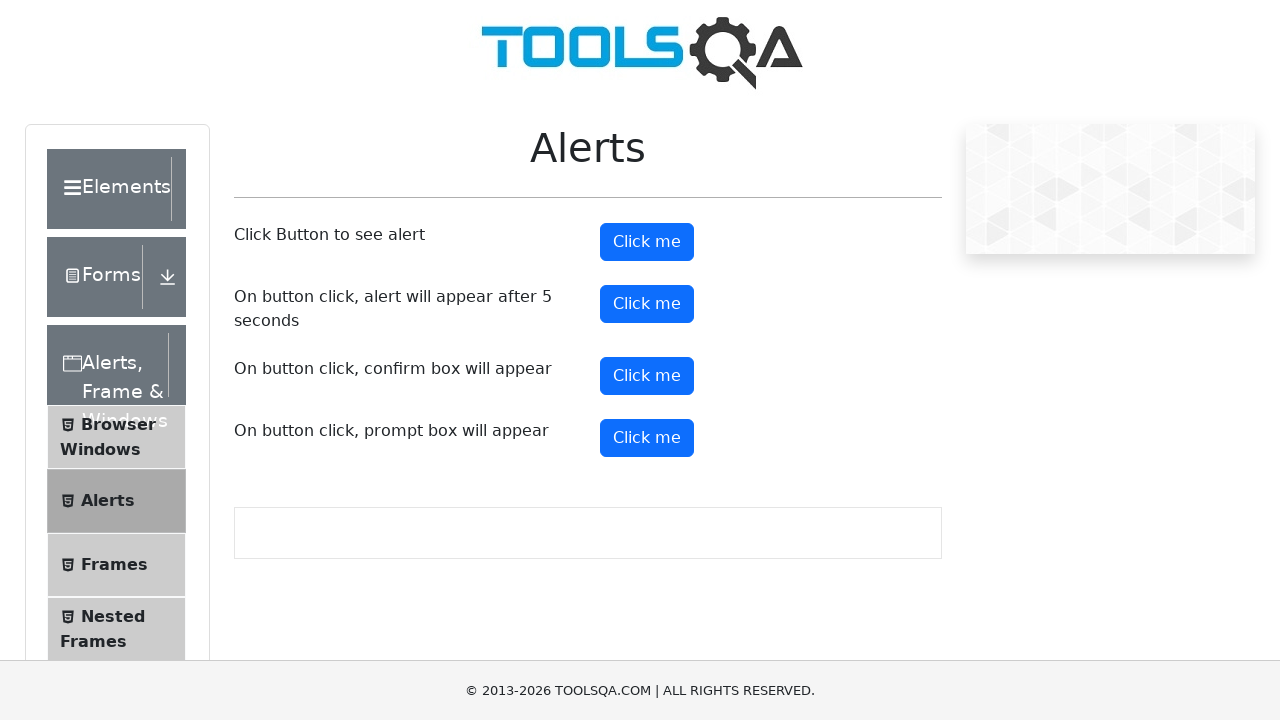

Clicked prompt alert button at (647, 438) on #promtButton
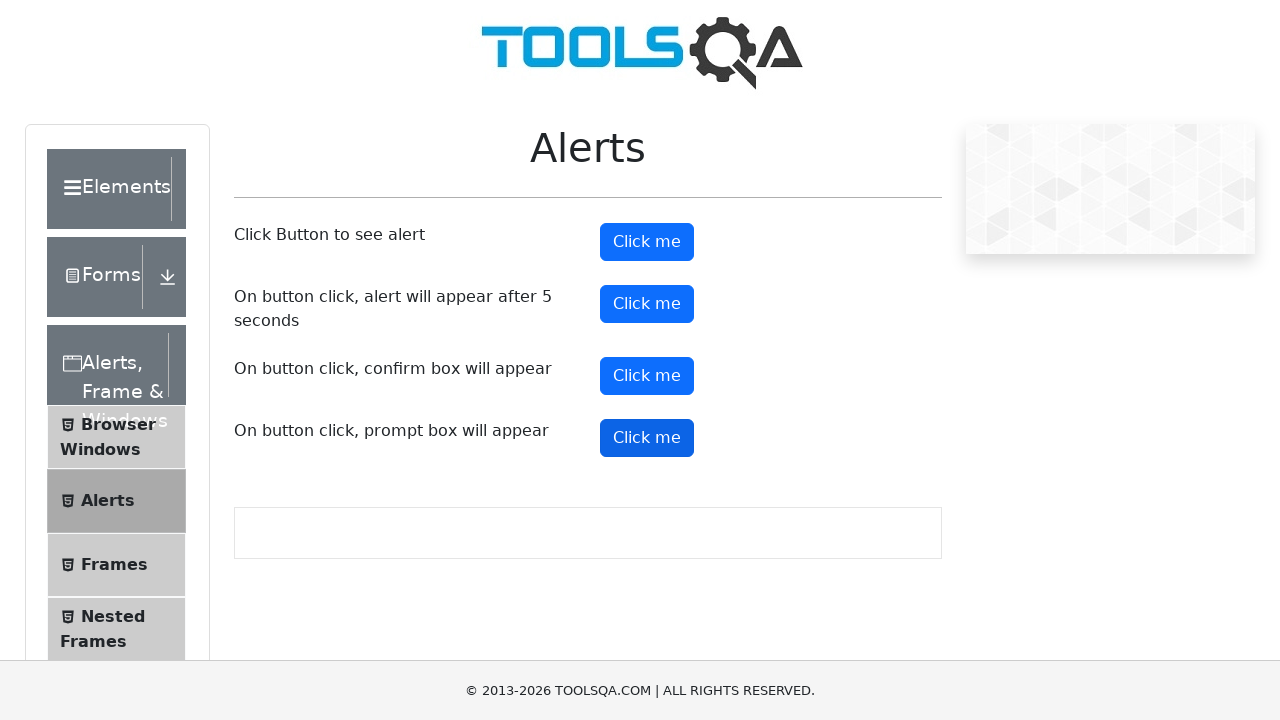

Waited 1 second for any result to appear
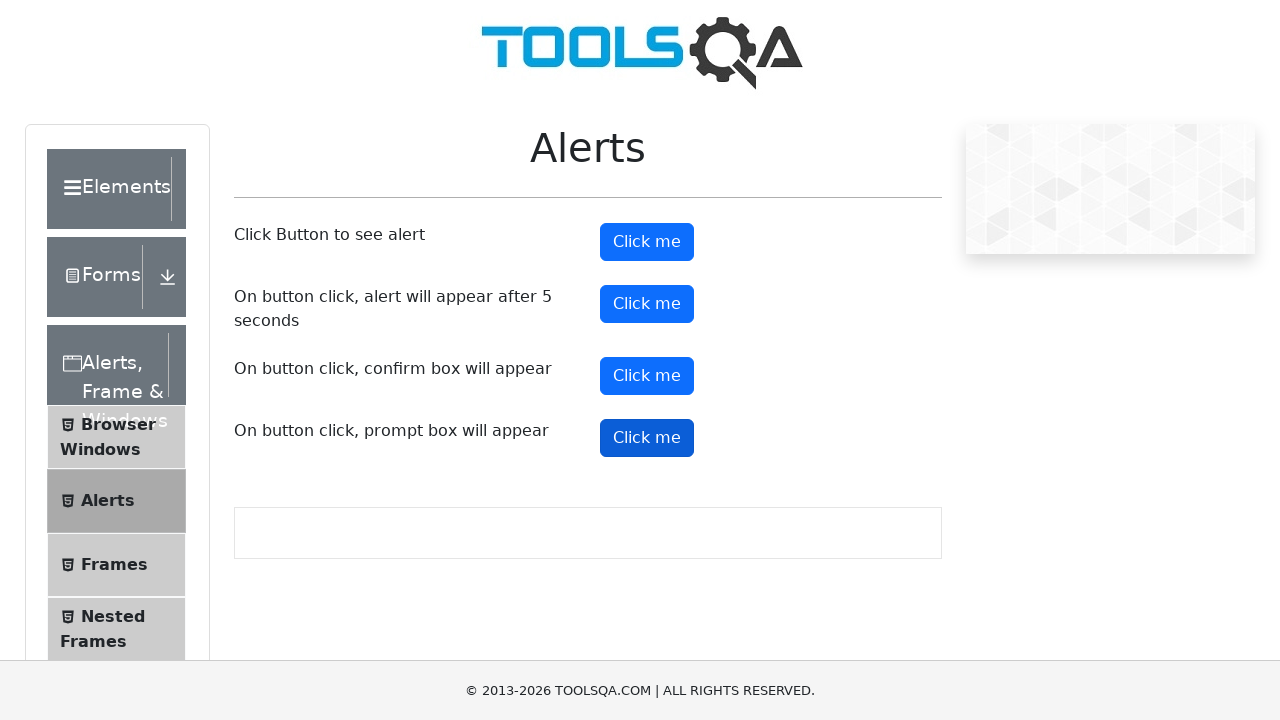

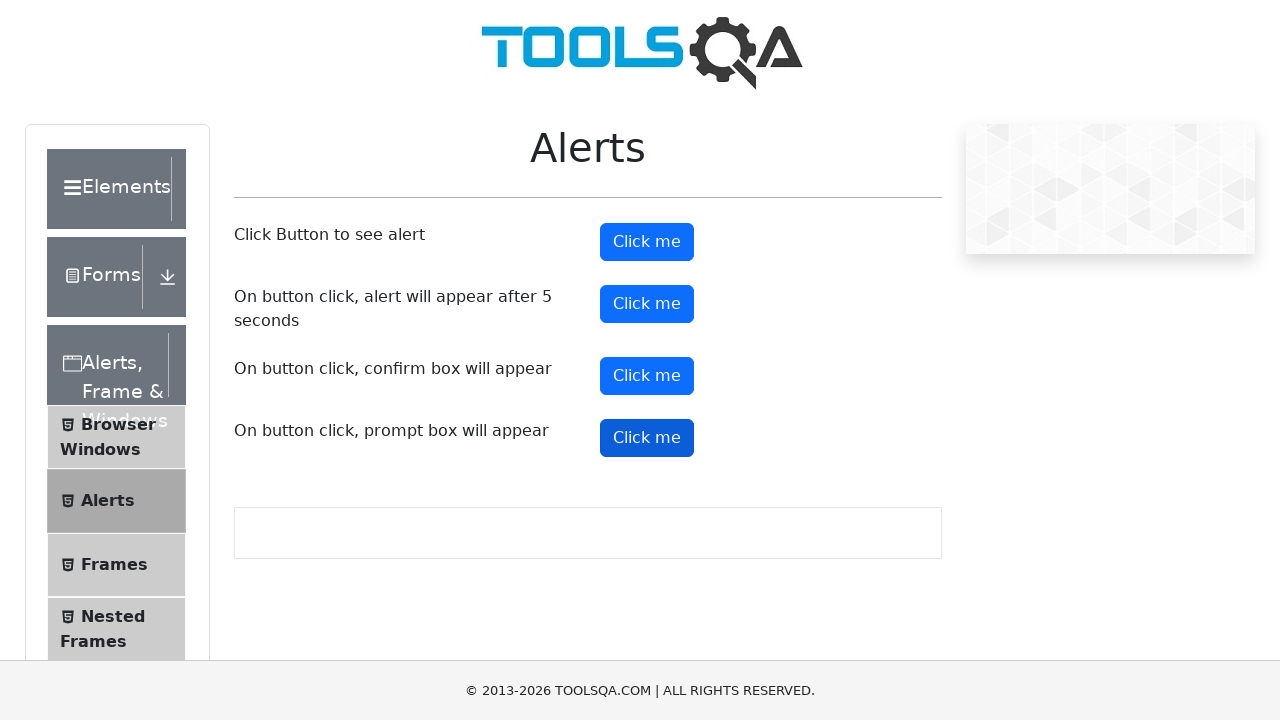